Tests clearing the complete state of all items by unchecking the toggle all checkbox

Starting URL: https://demo.playwright.dev/todomvc

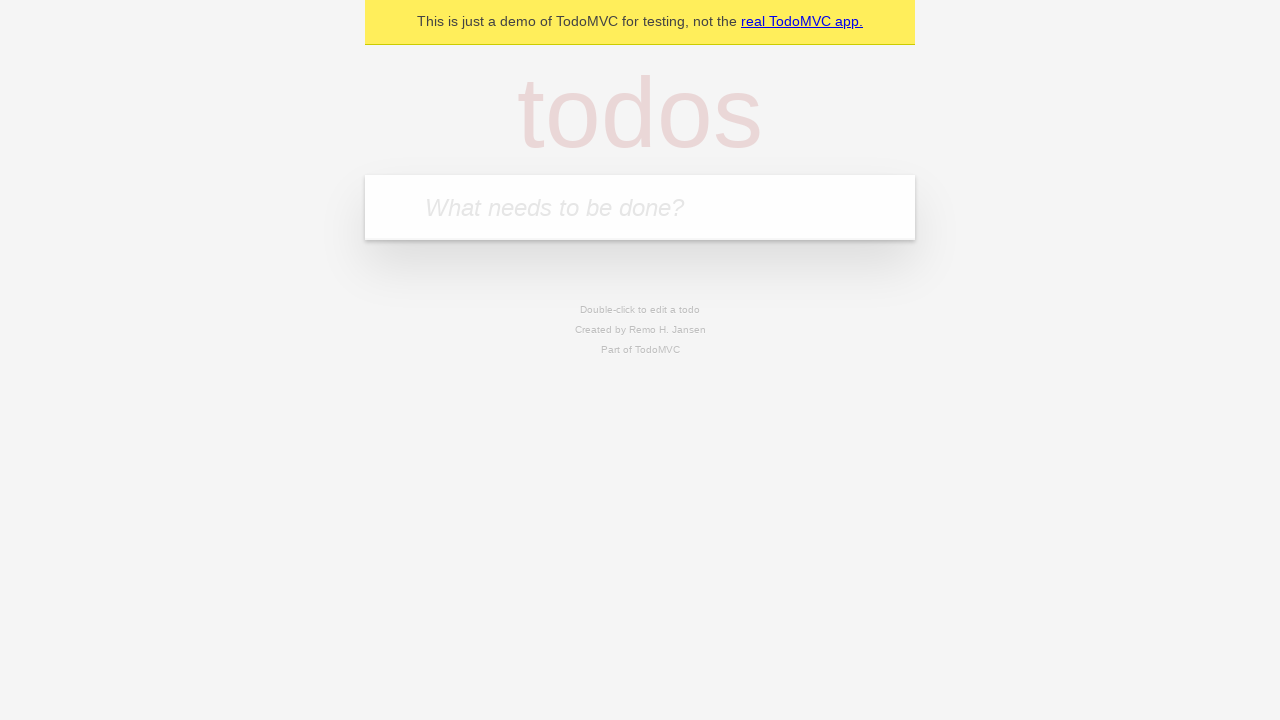

Filled todo input with 'buy some cheese' on internal:attr=[placeholder="What needs to be done?"i]
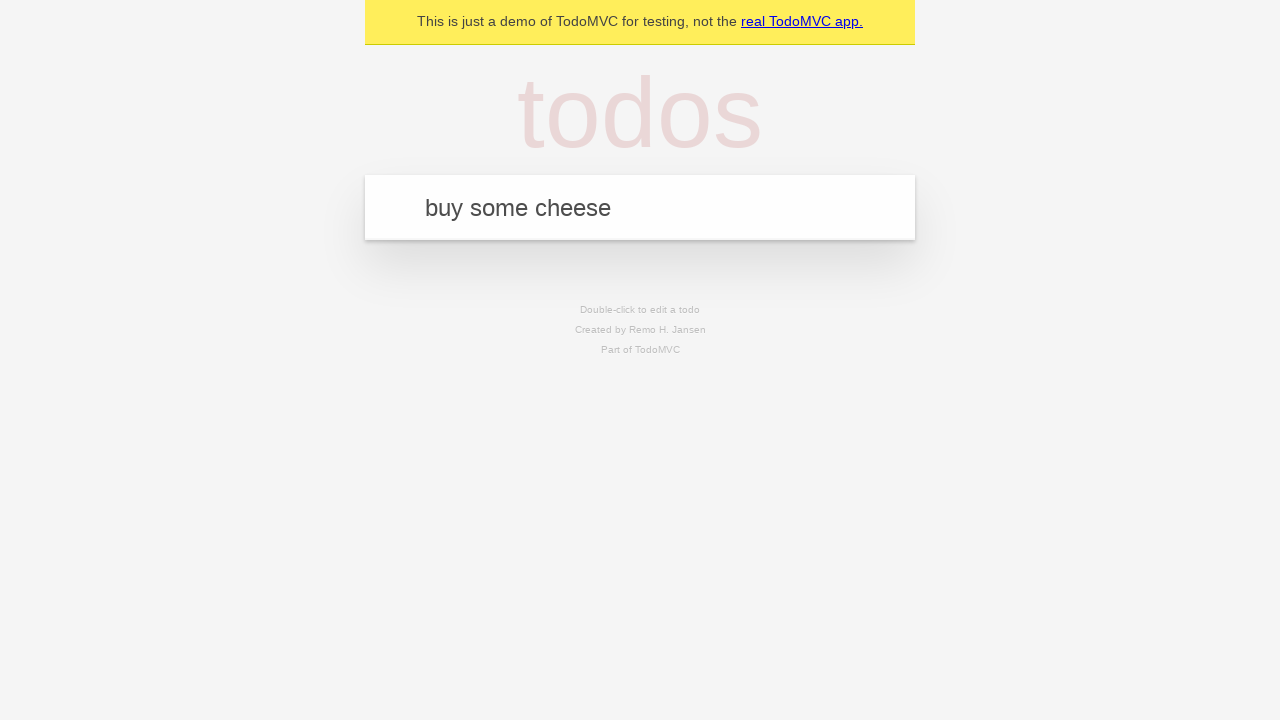

Pressed Enter to create todo 'buy some cheese' on internal:attr=[placeholder="What needs to be done?"i]
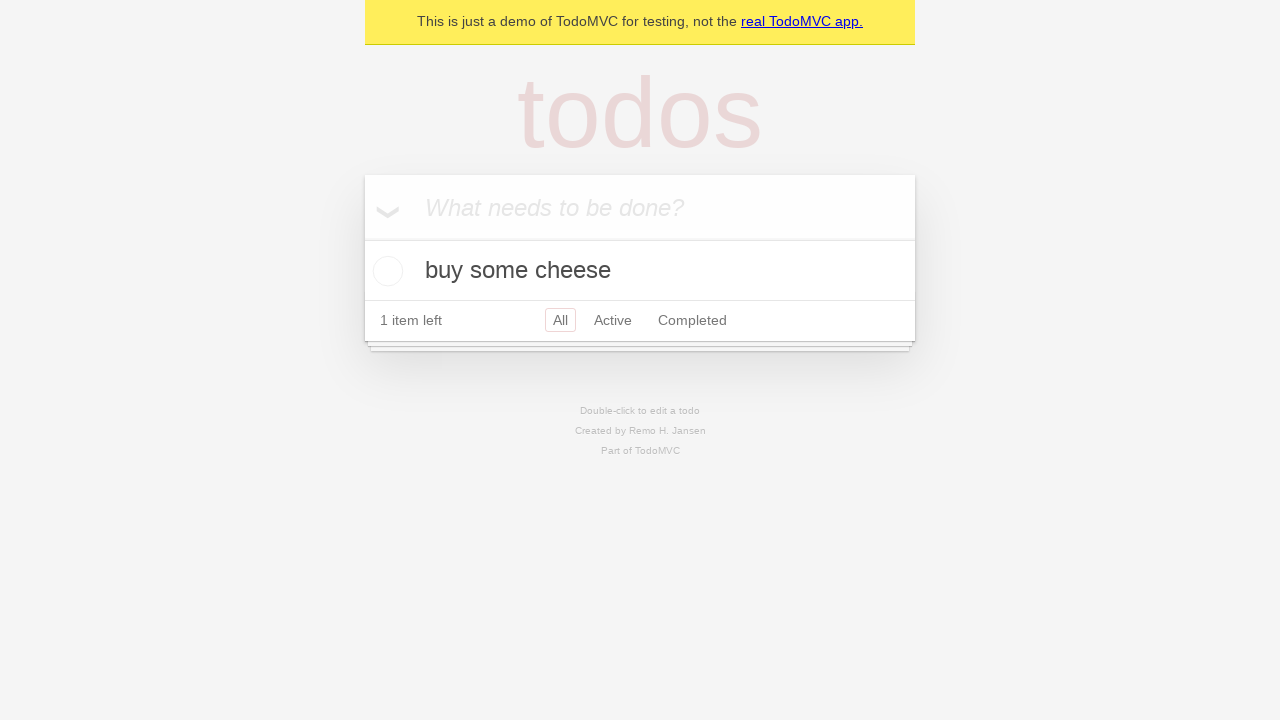

Filled todo input with 'feed the cat' on internal:attr=[placeholder="What needs to be done?"i]
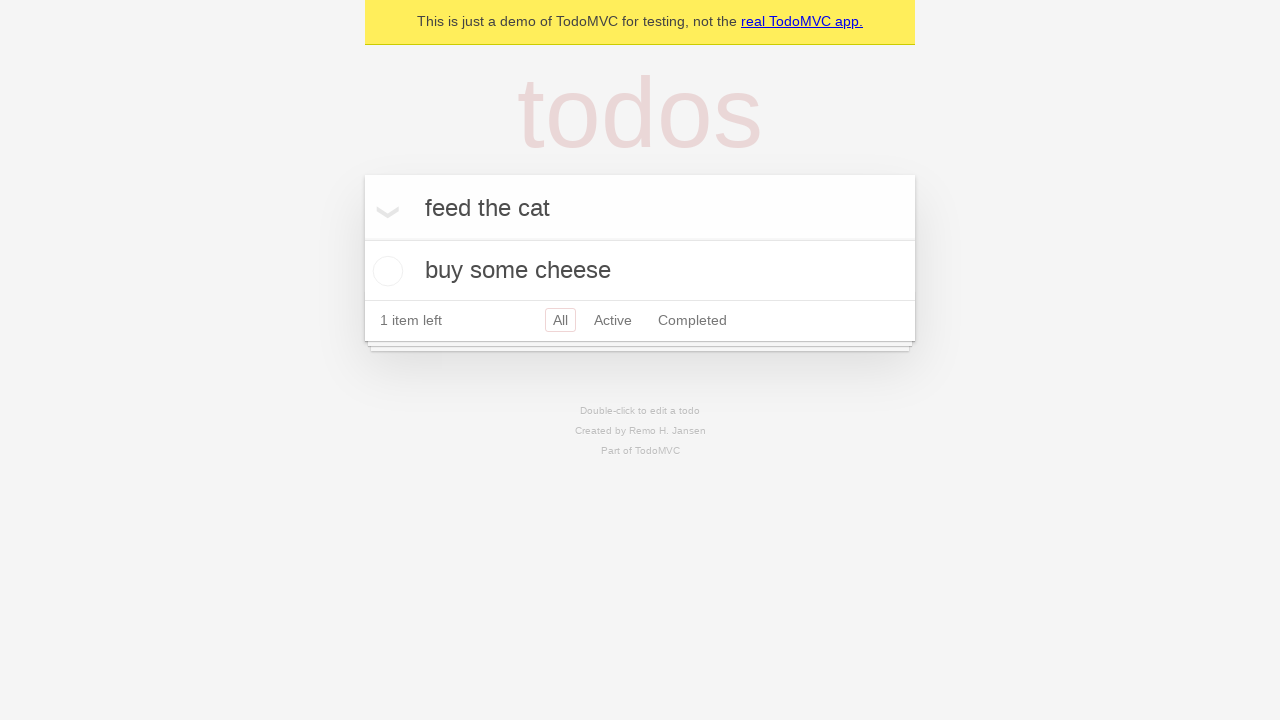

Pressed Enter to create todo 'feed the cat' on internal:attr=[placeholder="What needs to be done?"i]
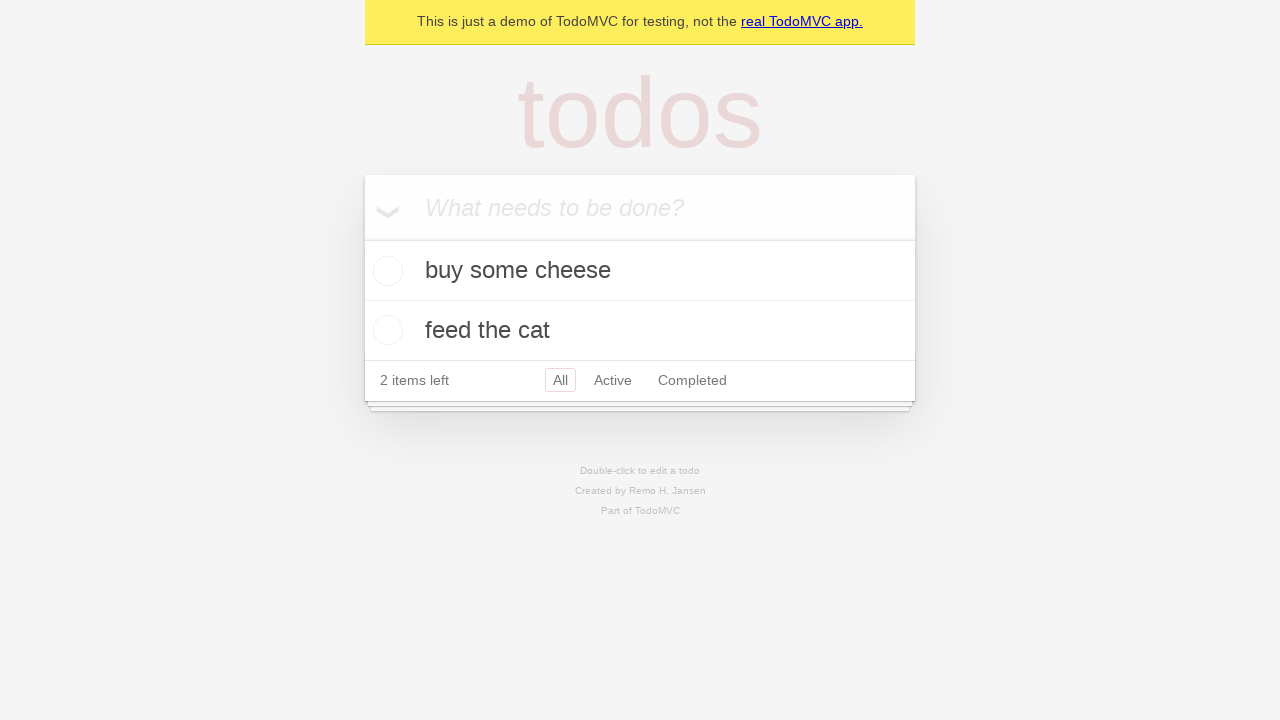

Filled todo input with 'book a doctors appointment' on internal:attr=[placeholder="What needs to be done?"i]
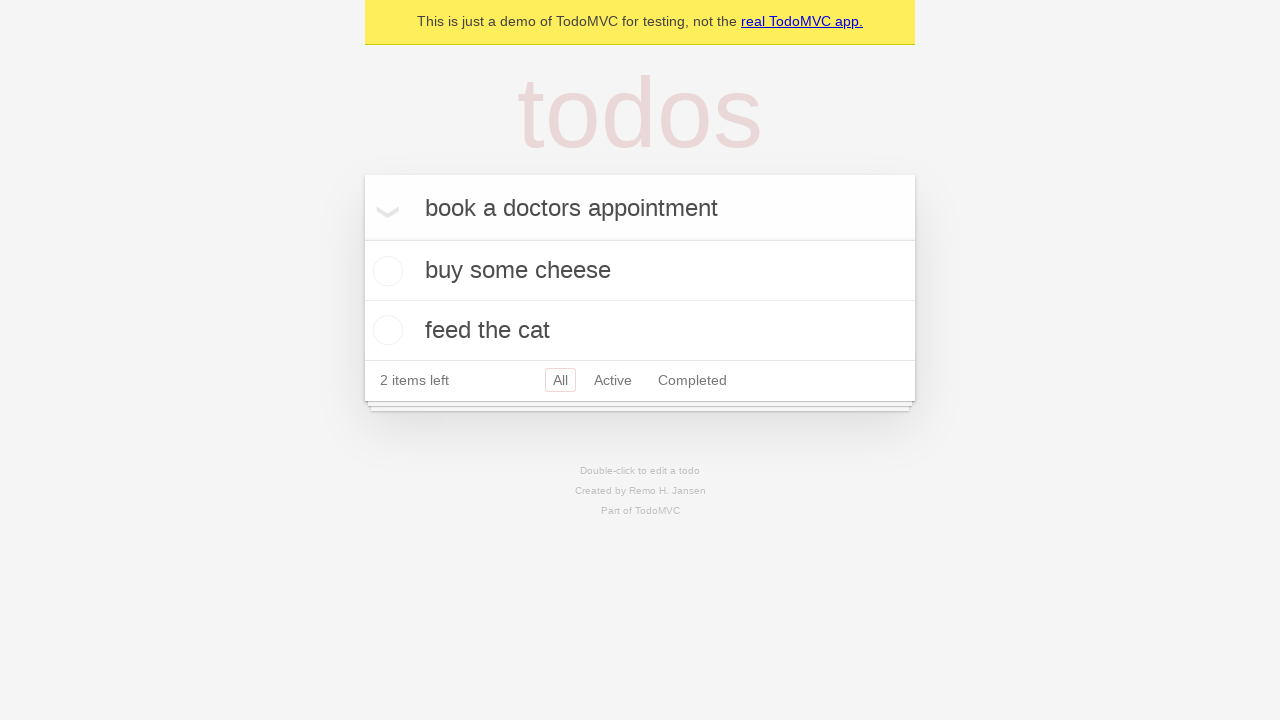

Pressed Enter to create todo 'book a doctors appointment' on internal:attr=[placeholder="What needs to be done?"i]
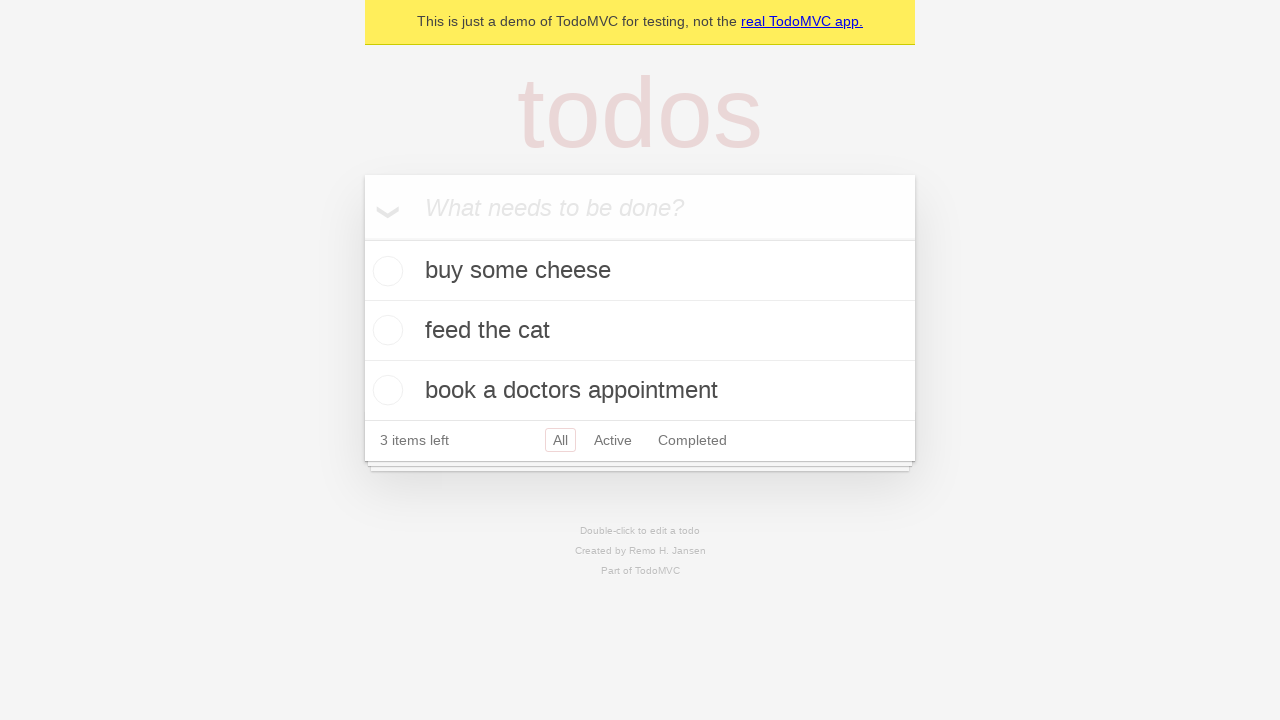

Checked toggle all checkbox to mark all items as complete at (362, 238) on internal:label="Mark all as complete"i
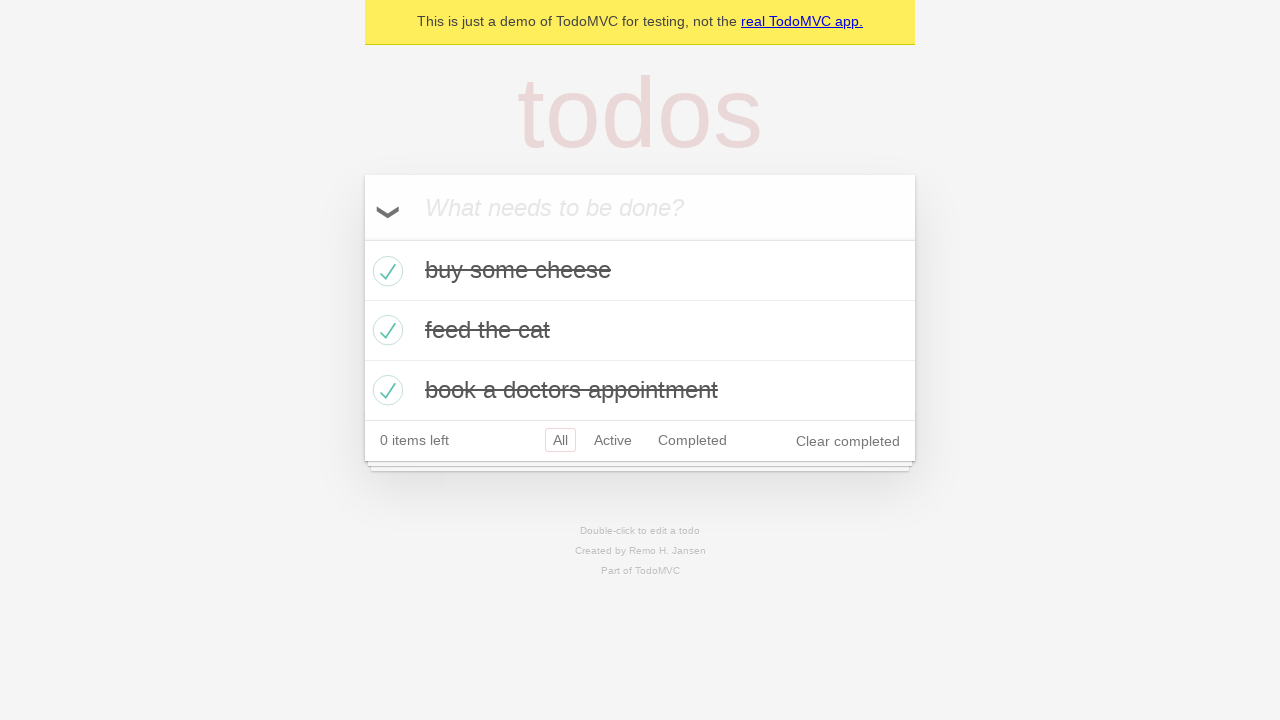

Unchecked toggle all checkbox to clear complete state of all items at (362, 238) on internal:label="Mark all as complete"i
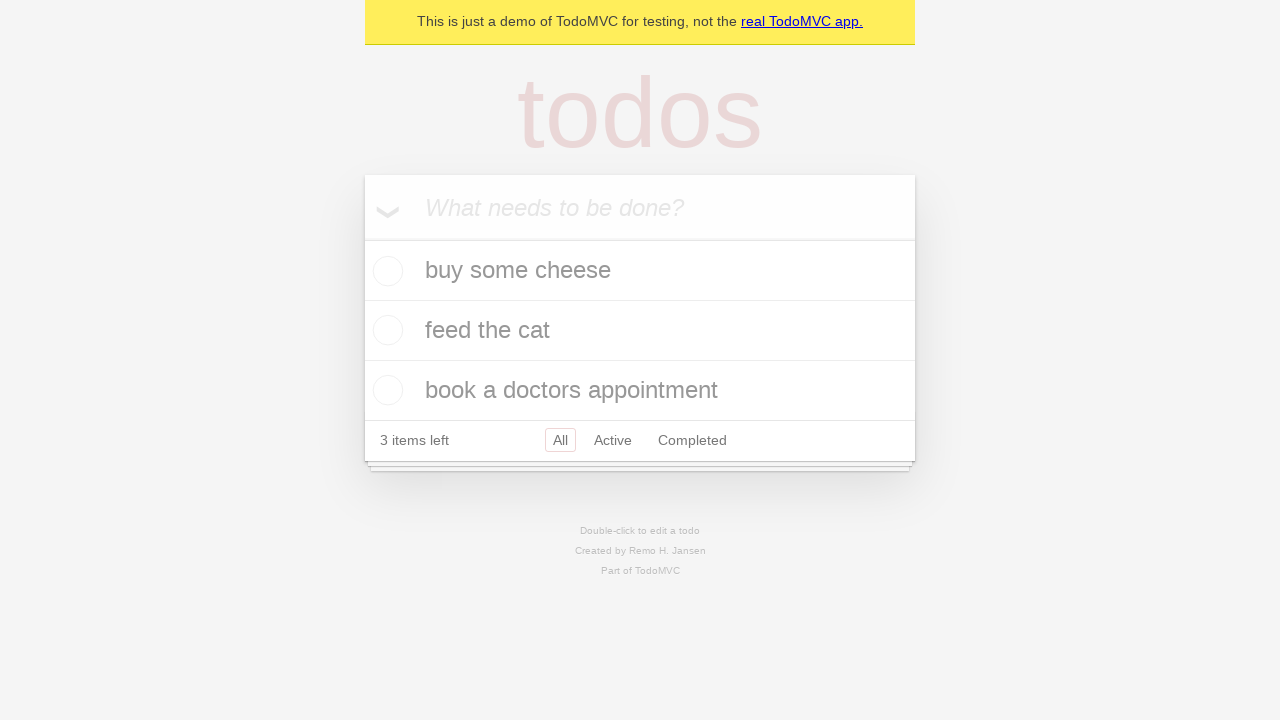

Verified that no items have the completed class
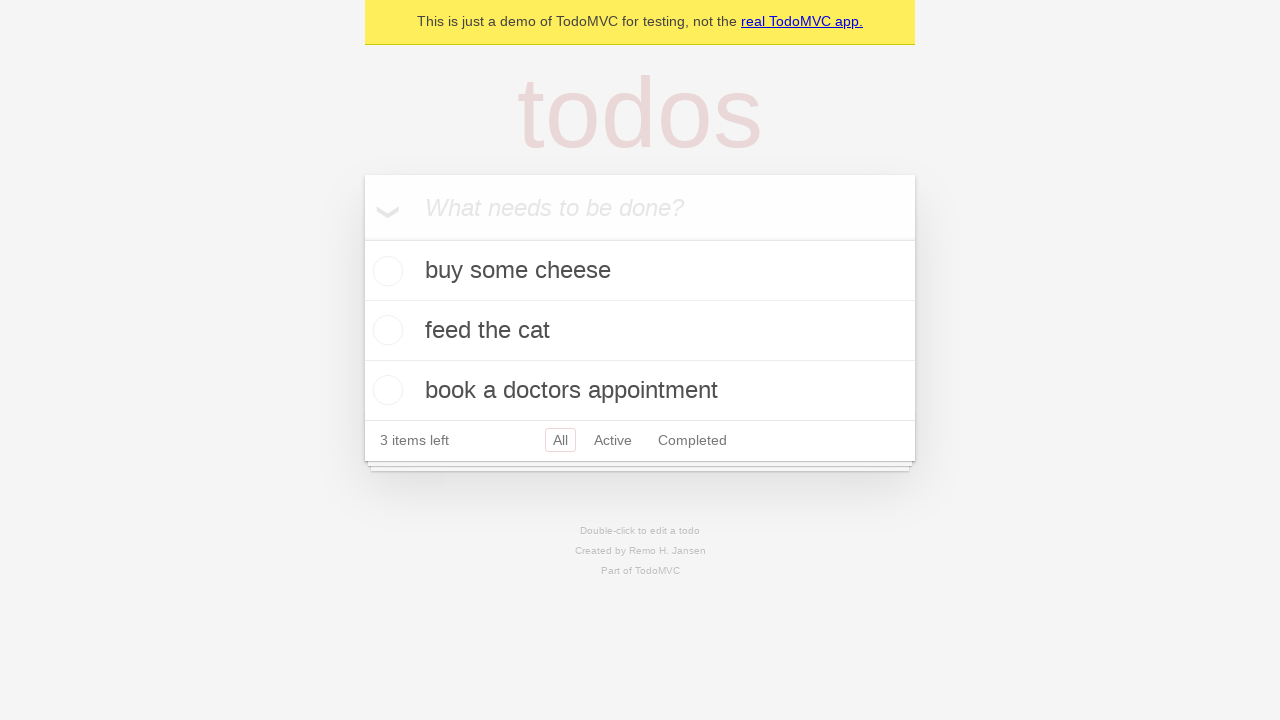

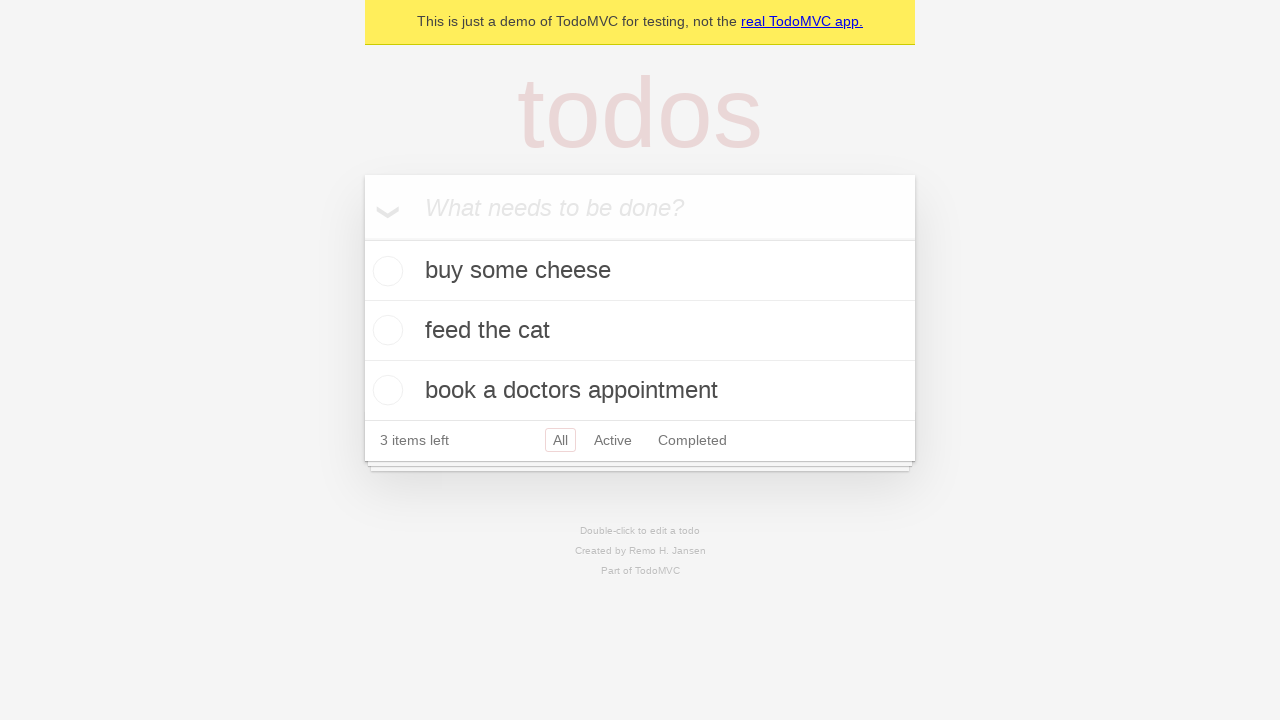